Tests handling multiple browser windows by clicking a button to open a new window, switching to the new window to verify its title, closing the new window, and switching back to the parent window.

Starting URL: https://chandanachaitanya.github.io/selenium-practice-site/

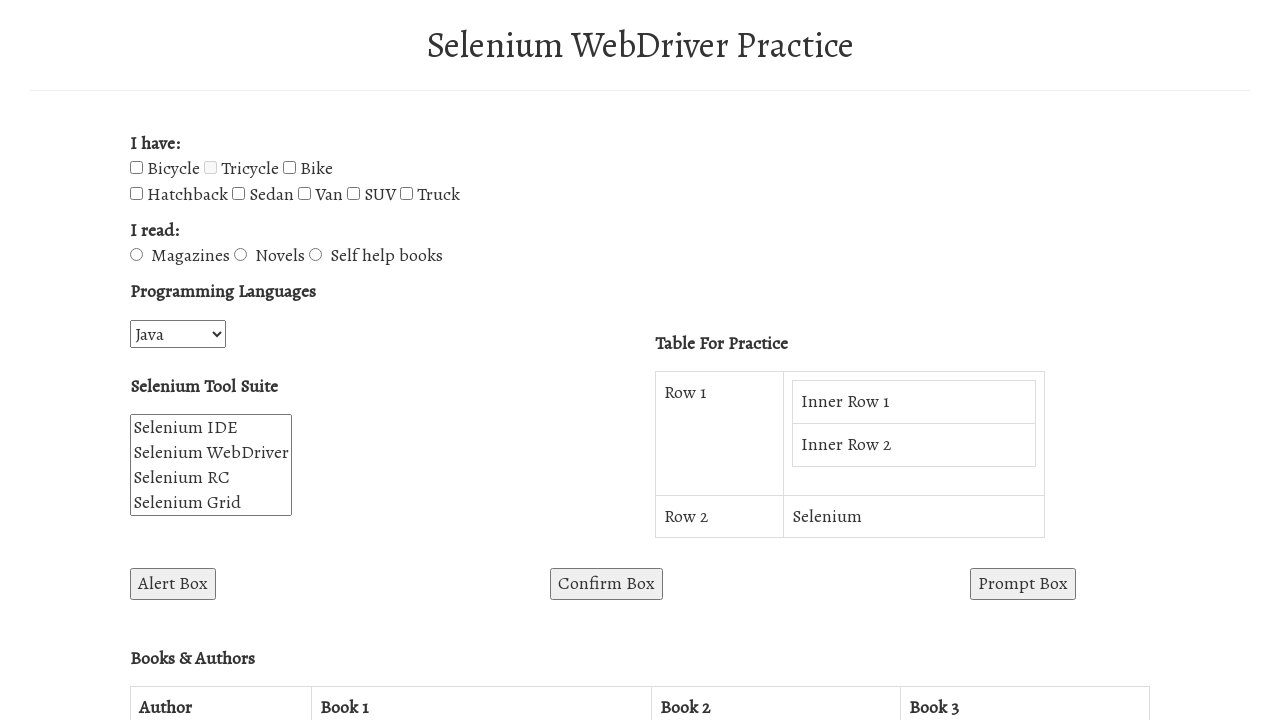

Stored reference to parent window
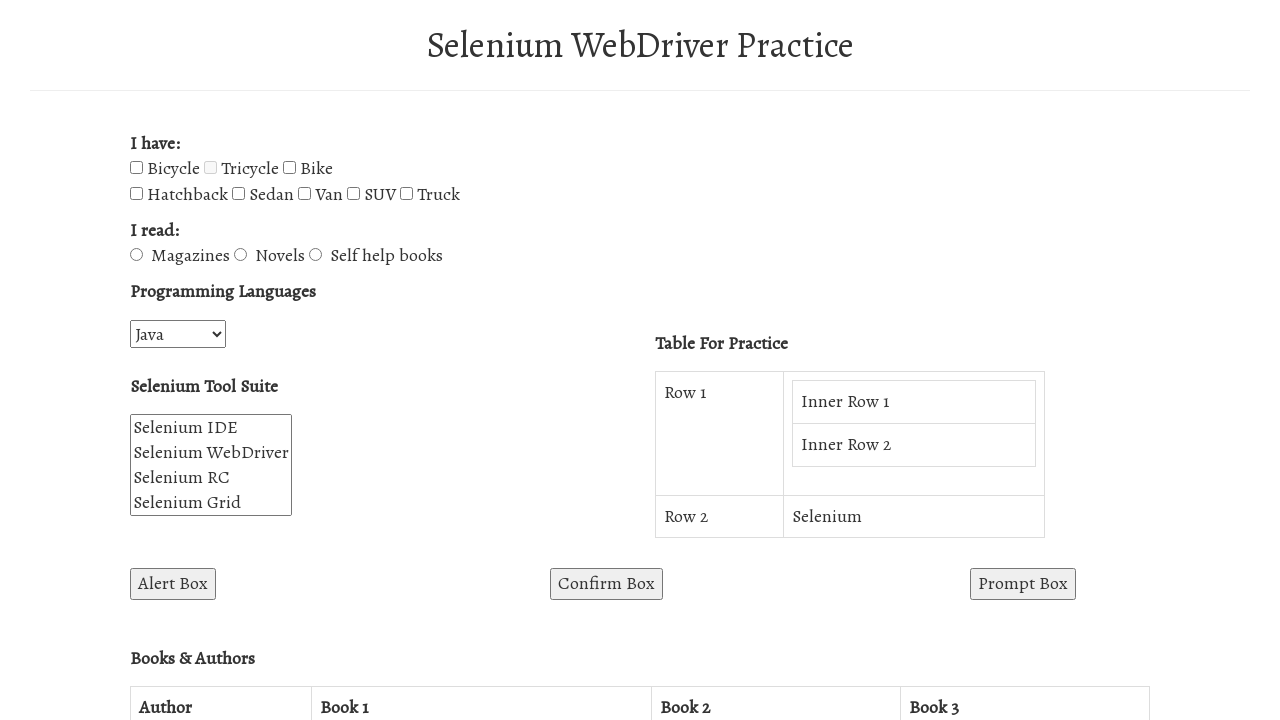

Clicked button to open new browser window at (278, 360) on #win1
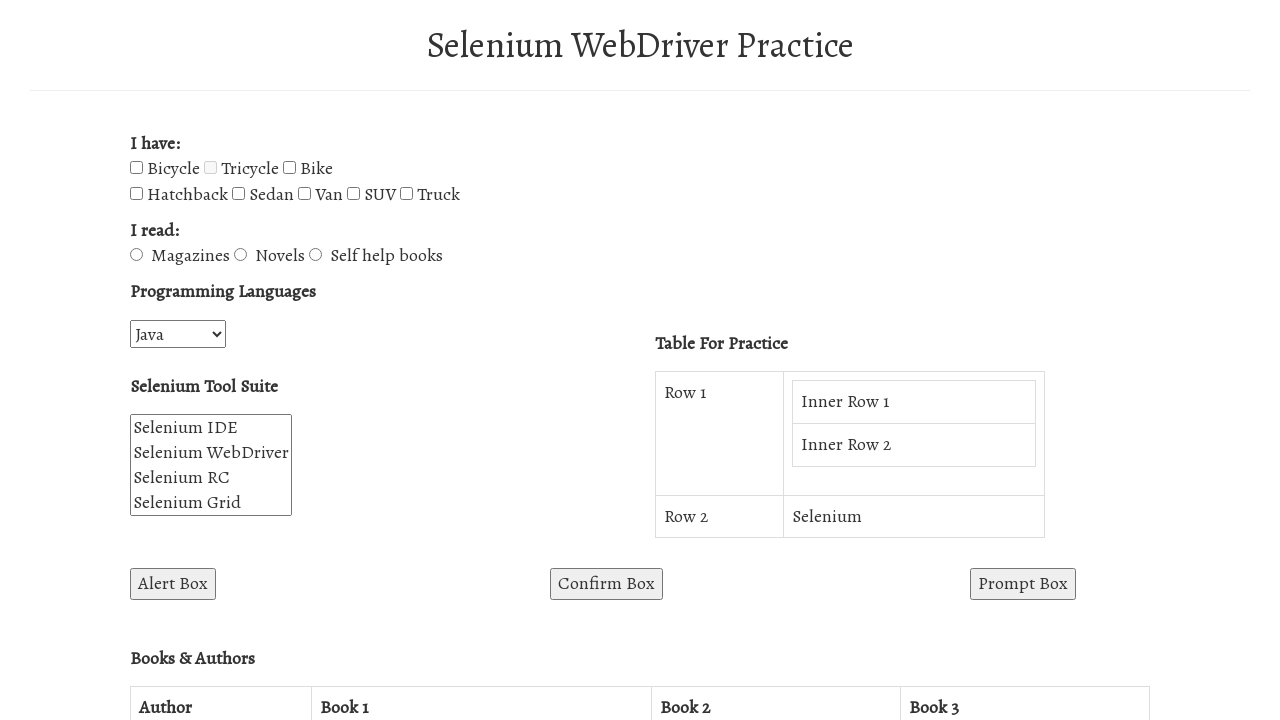

New browser window opened and captured at (278, 360) on #win1
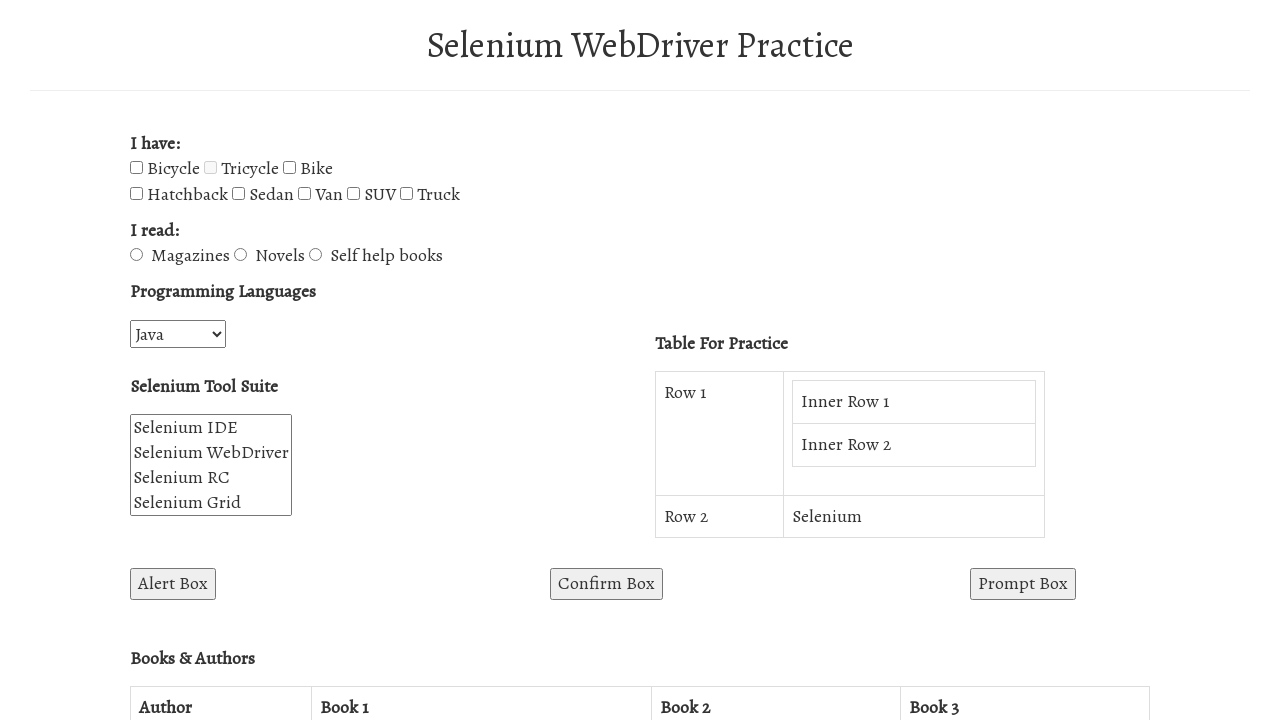

Switched to new window context
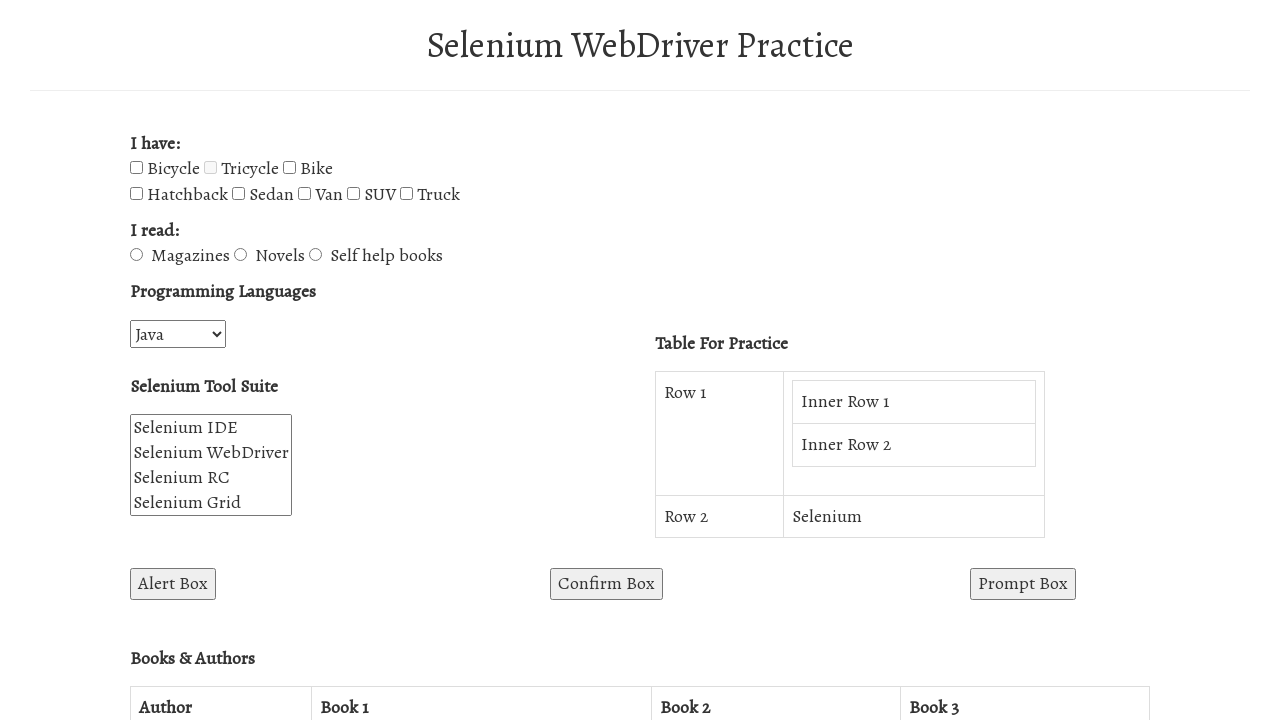

New page finished loading
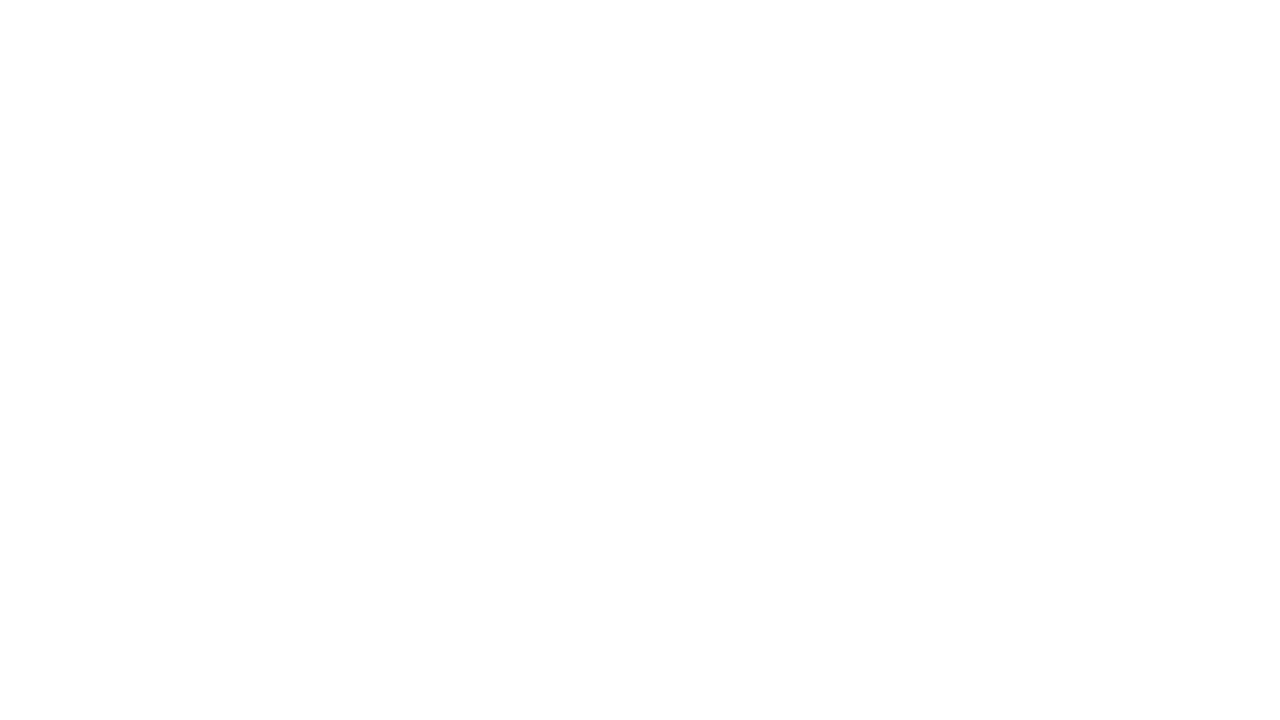

Verified new window title: 
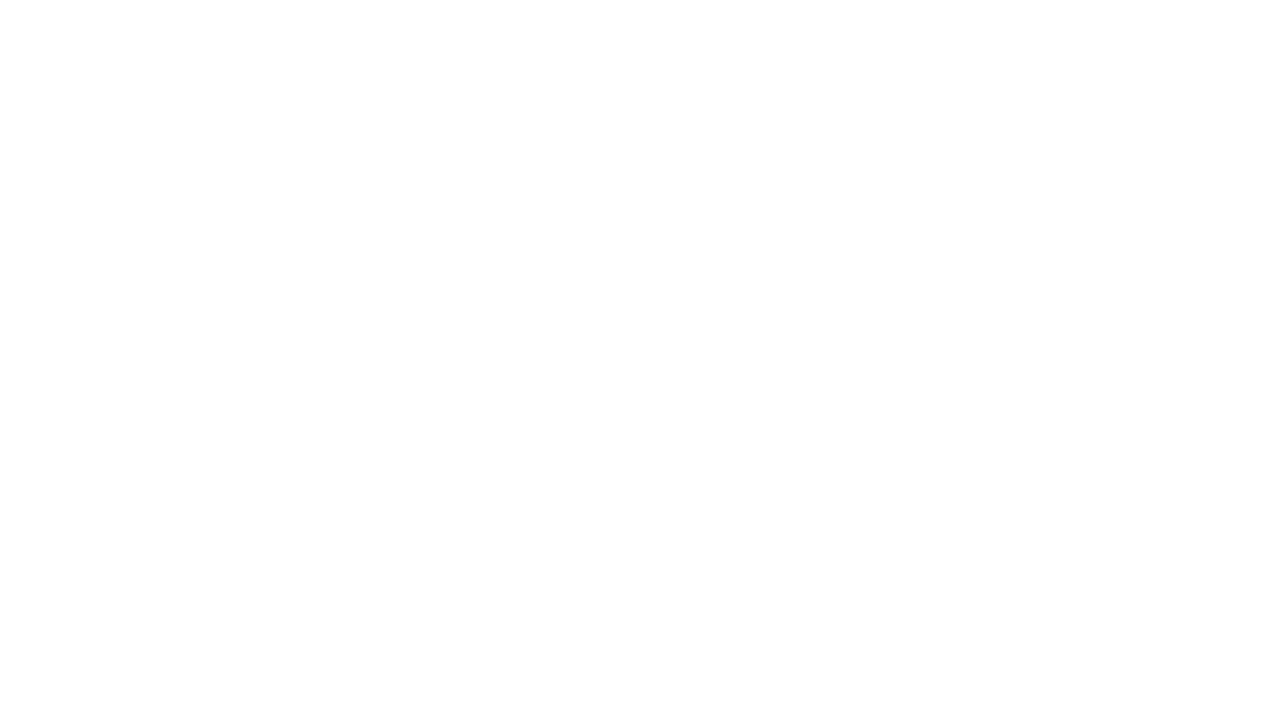

Closed the new browser window
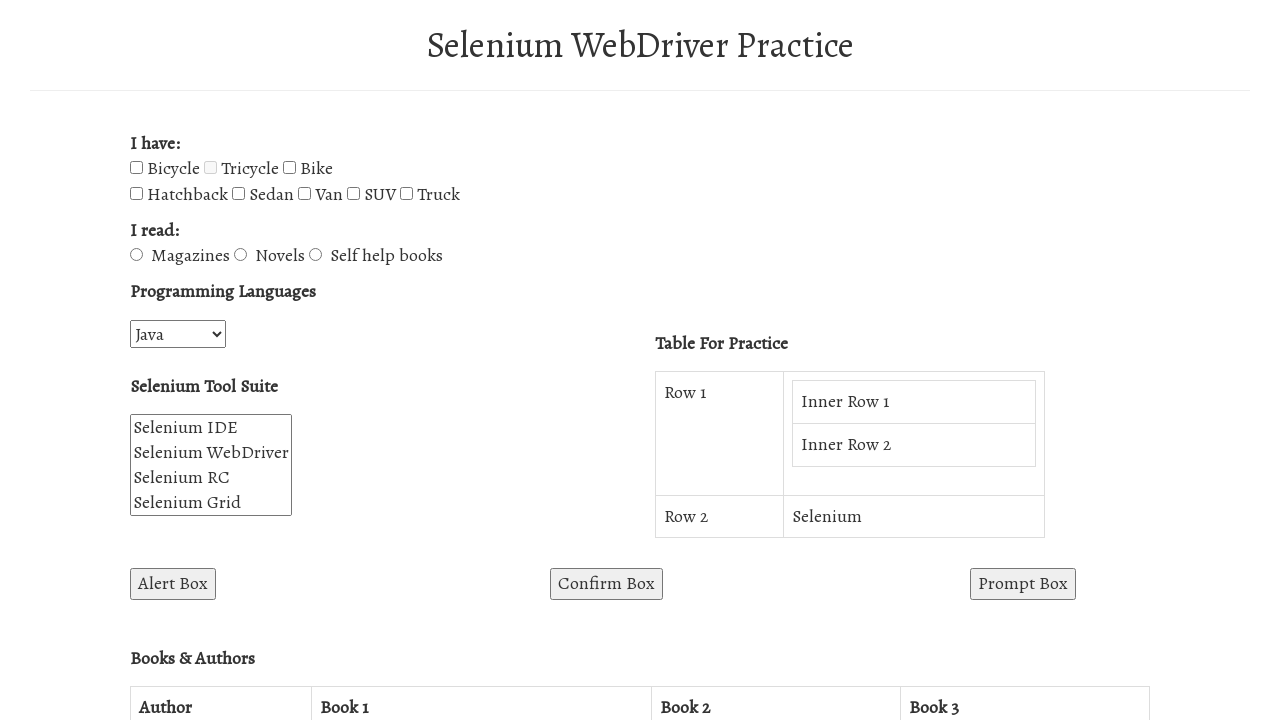

Switched back to parent window with URL: https://chandanachaitanya.github.io/selenium-practice-site/?languages=Java&enterText=
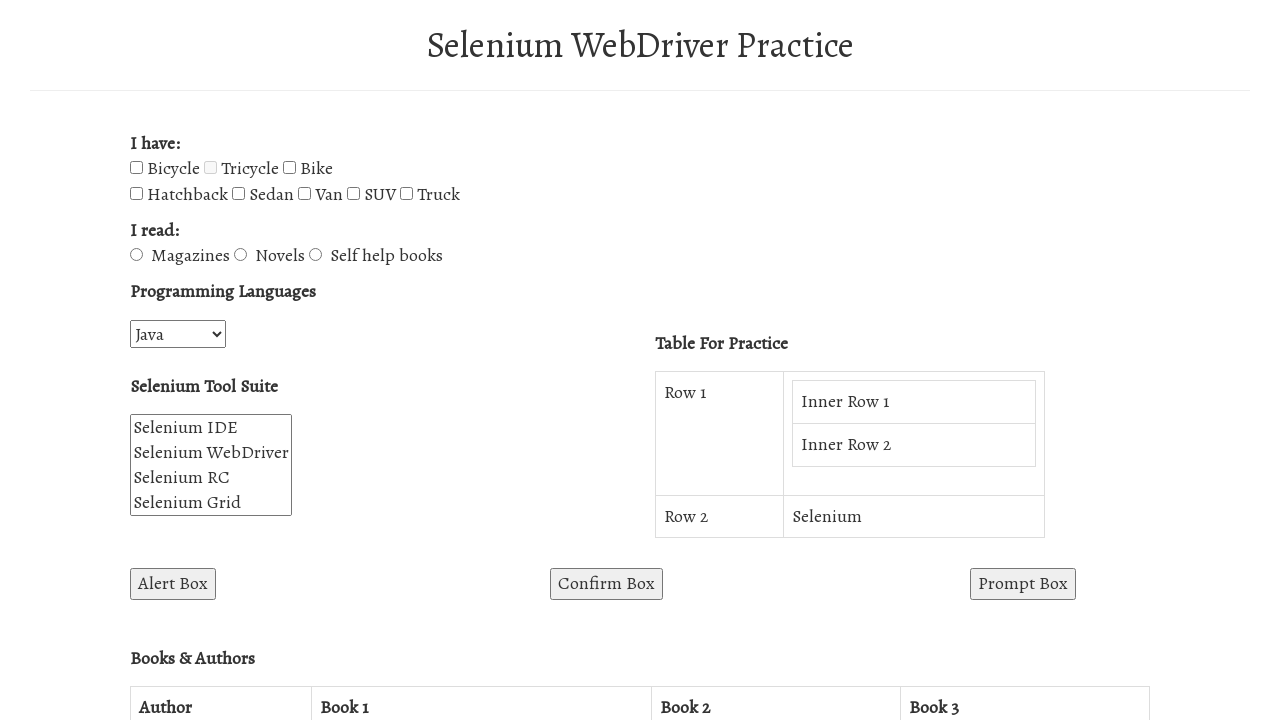

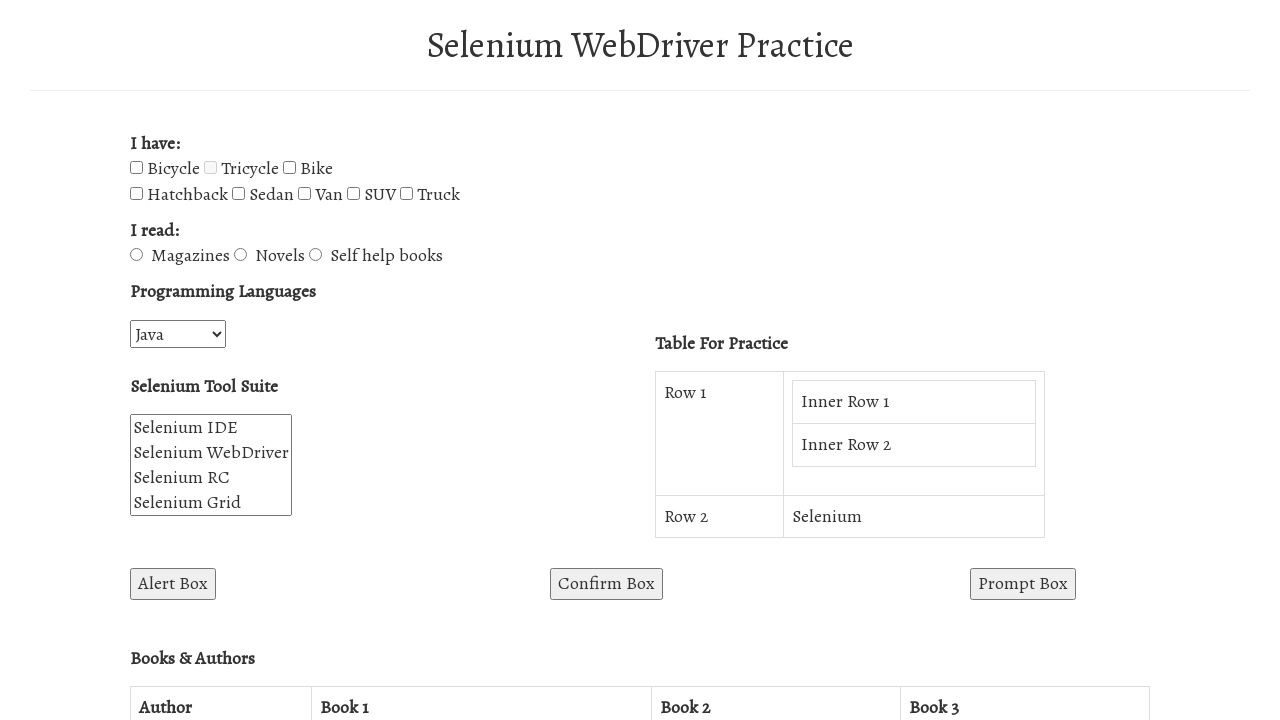